Navigates to the SodaStream Israel homepage and waits for the page to load, verifying the page is accessible.

Starting URL: http://www.sodastream.co.il

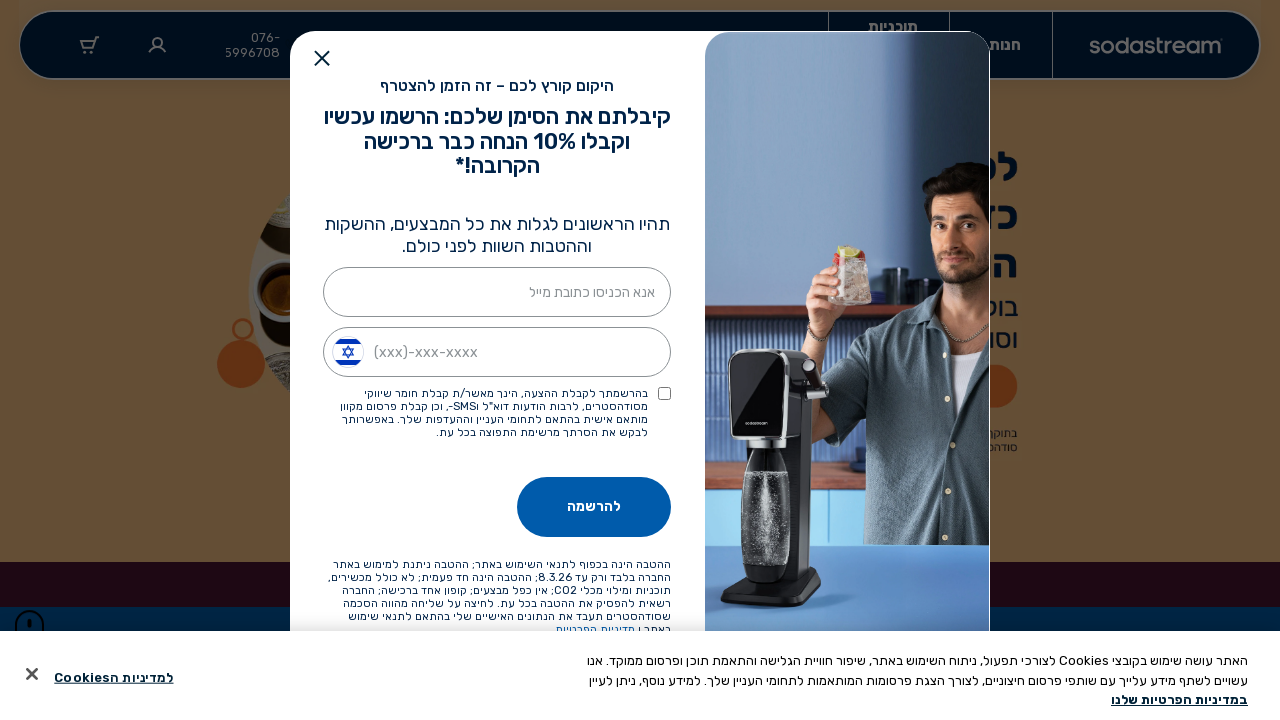

Navigated to SodaStream Israel homepage
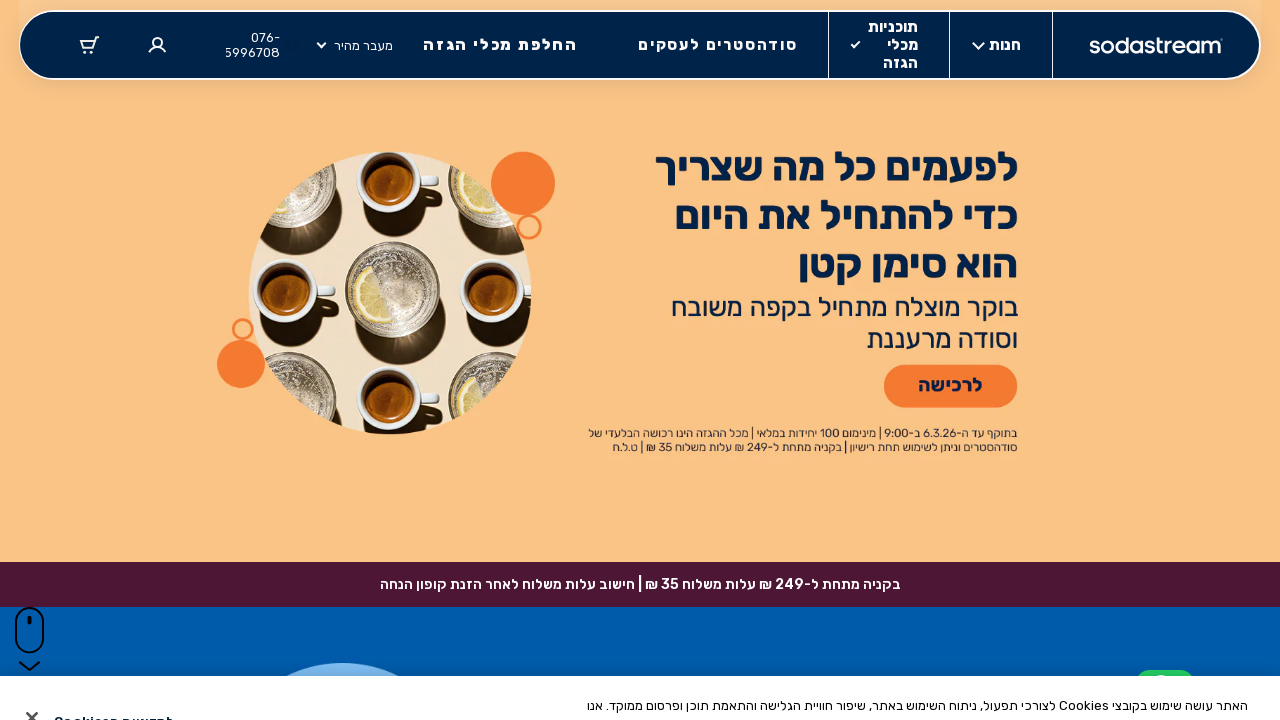

Page reached network idle state - fully loaded
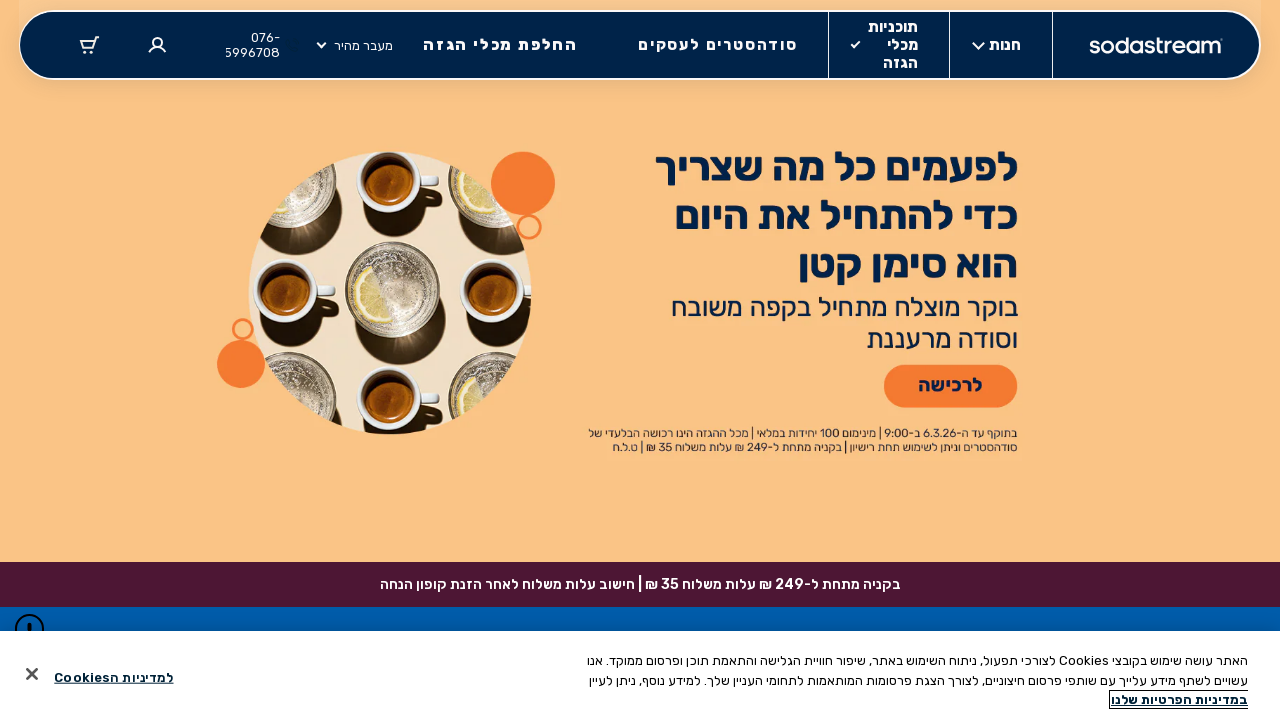

Body element is present - homepage is accessible
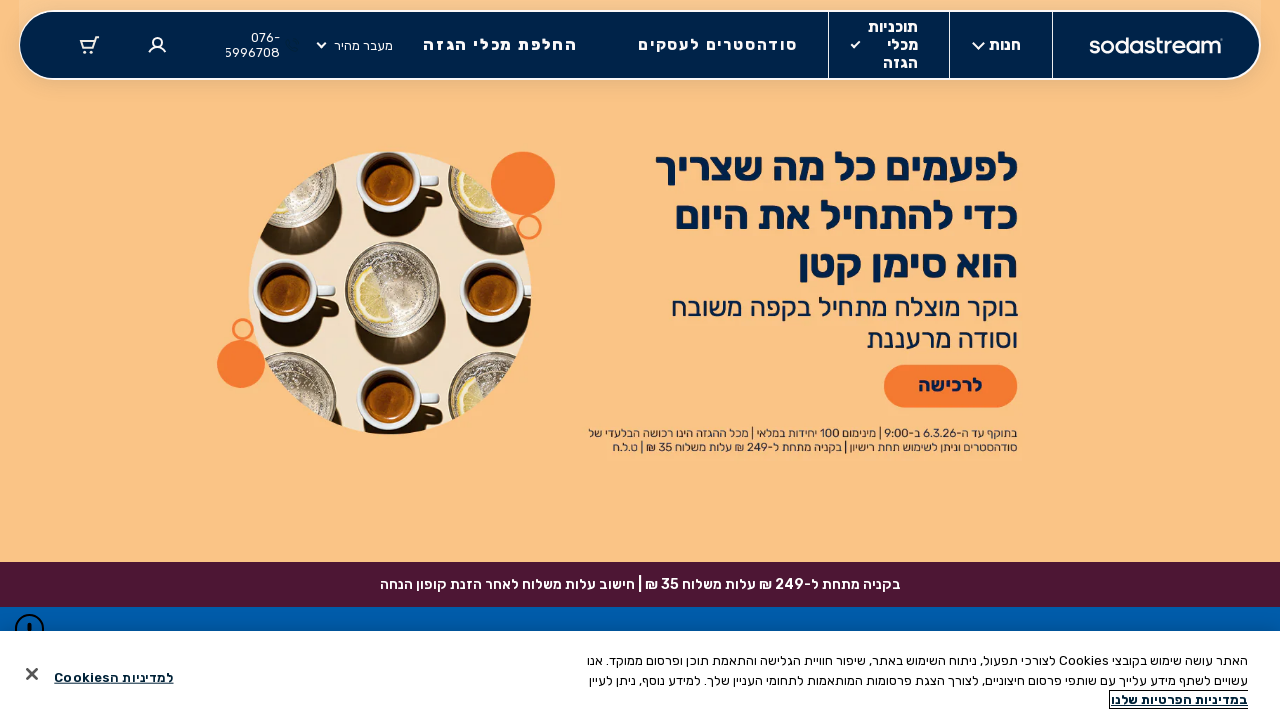

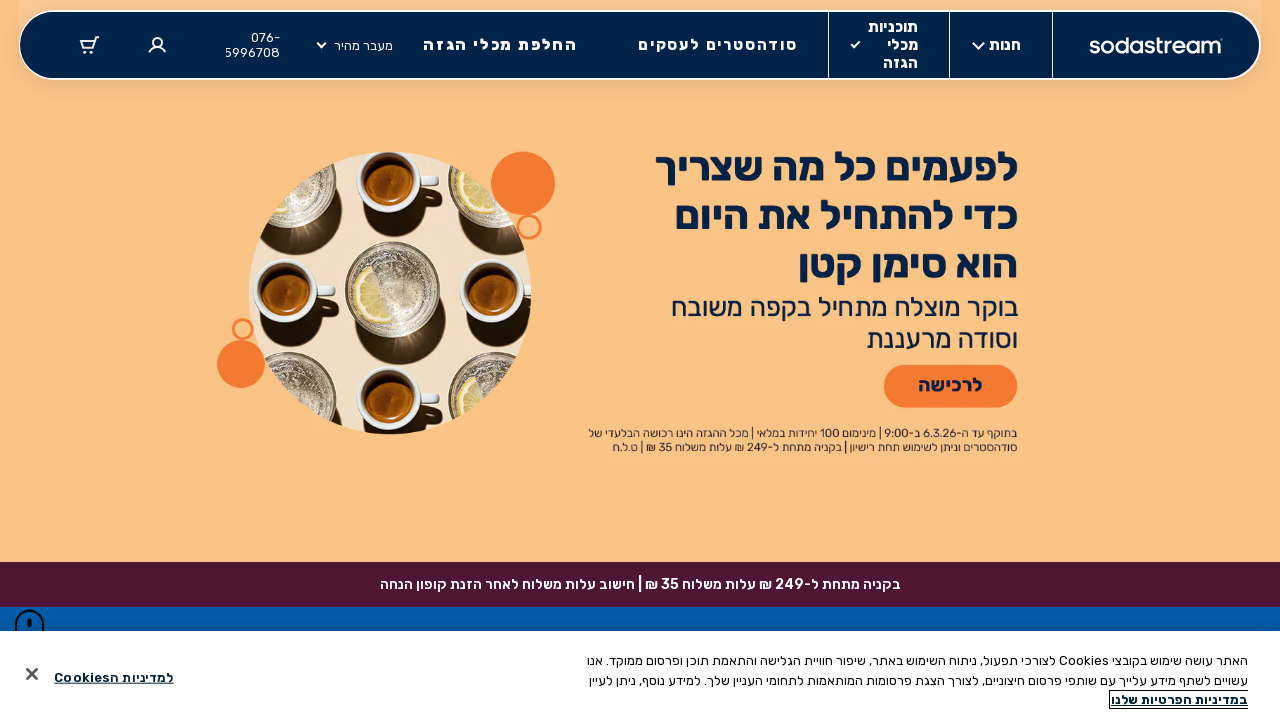